Tests pressing the space key on a specific element and verifies the key press is detected and displayed correctly

Starting URL: http://the-internet.herokuapp.com/key_presses

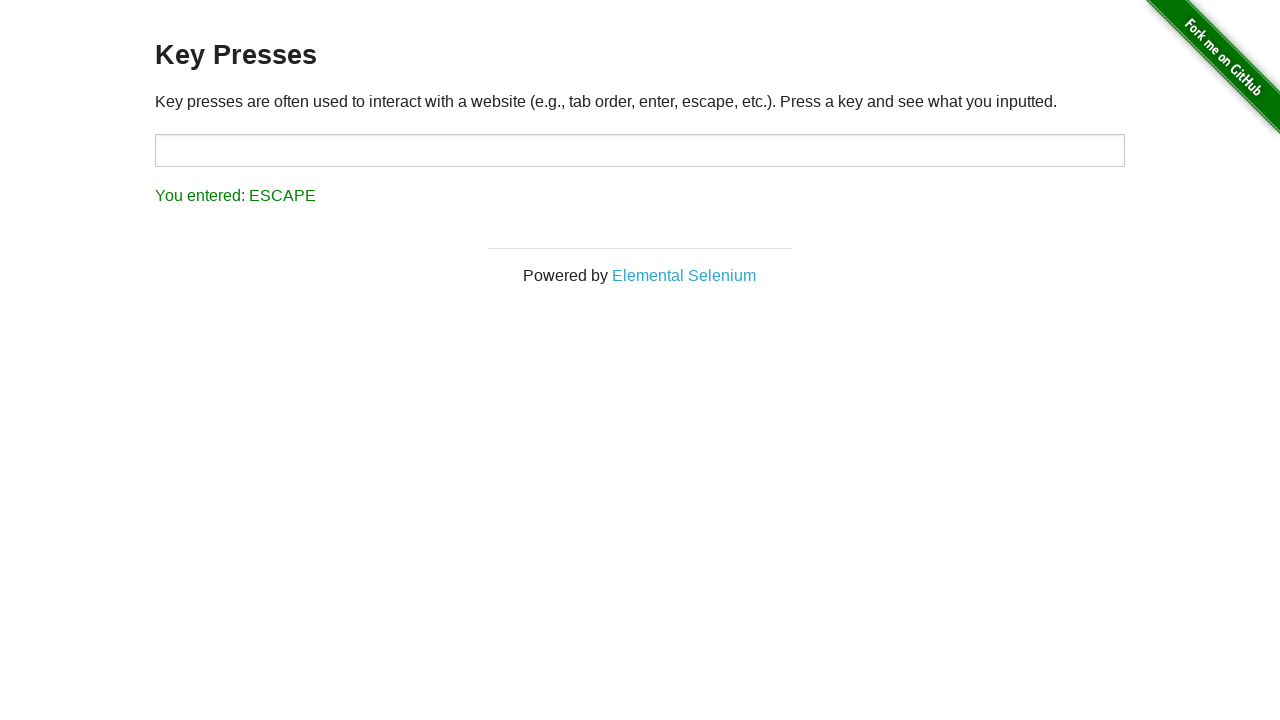

Pressed space key on target element on #target
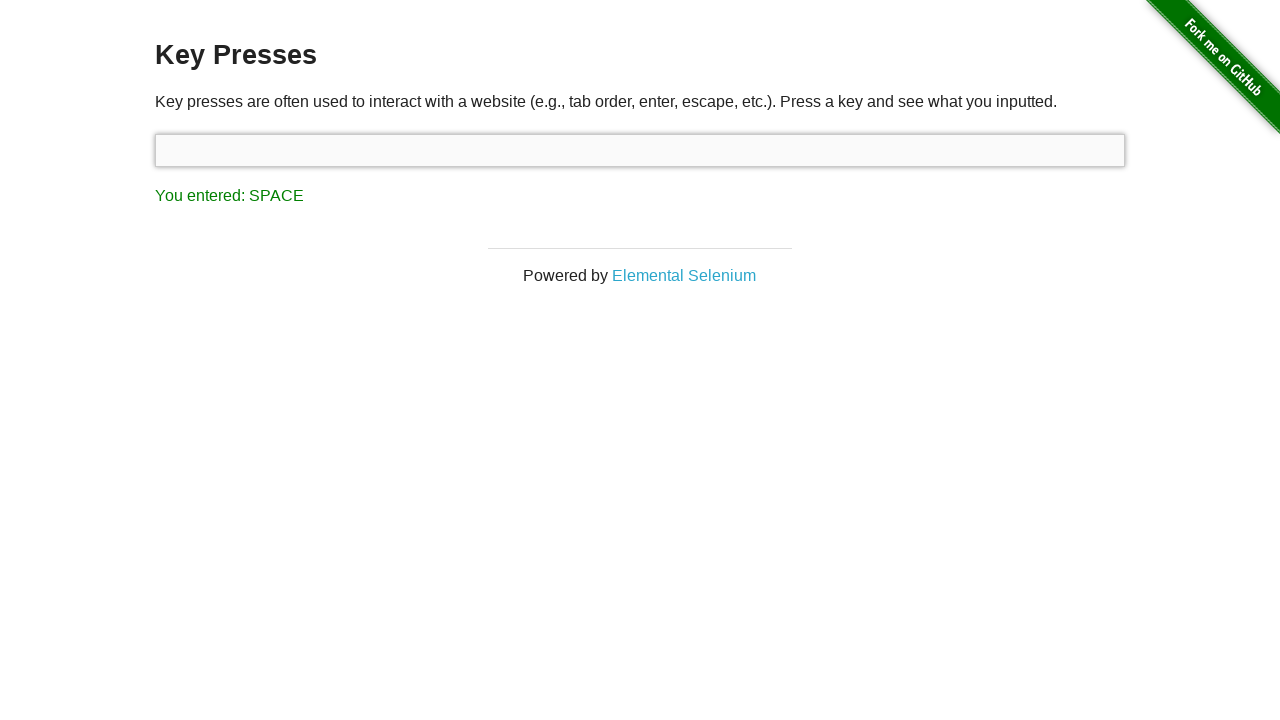

Result element loaded and visible
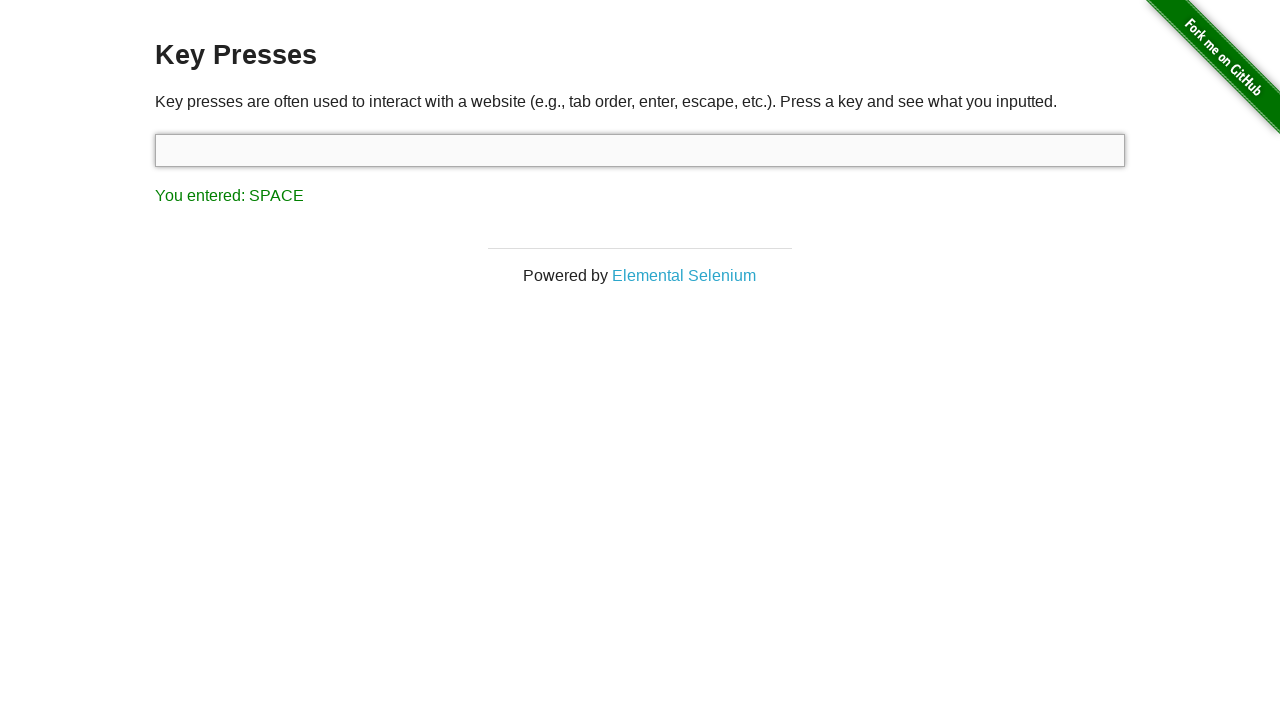

Retrieved result text content
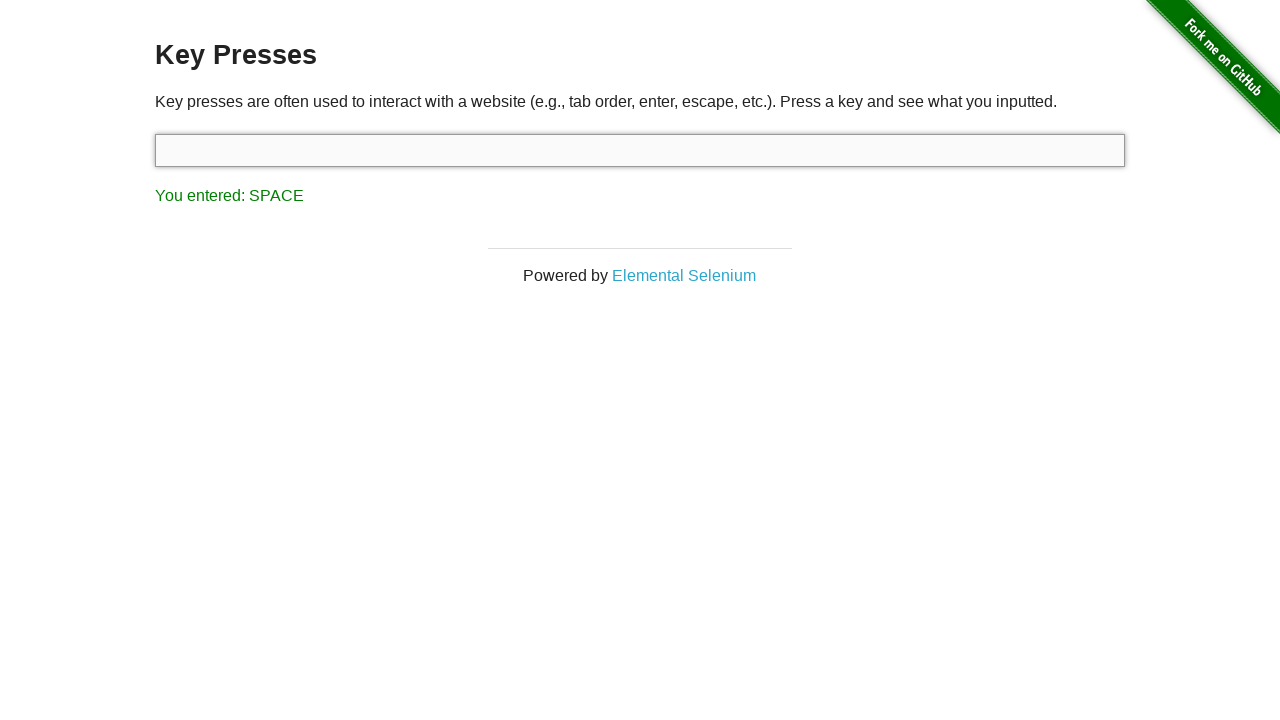

Verified result text shows 'You entered: SPACE'
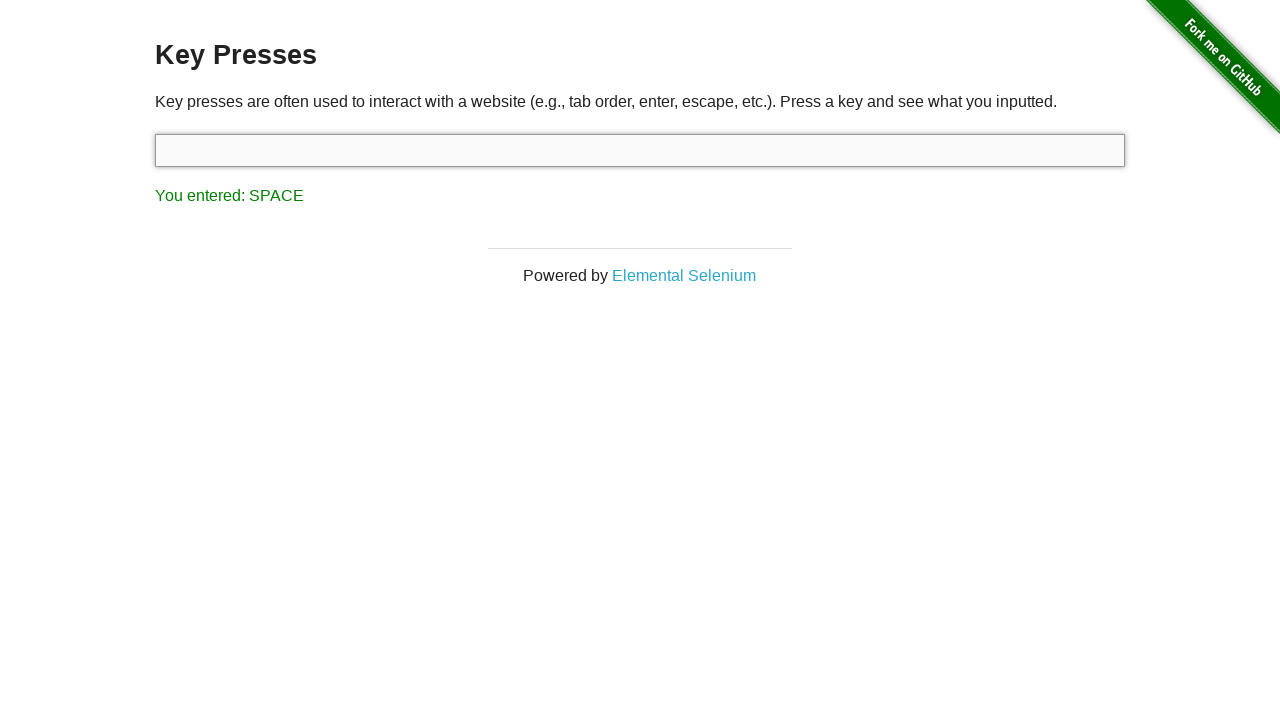

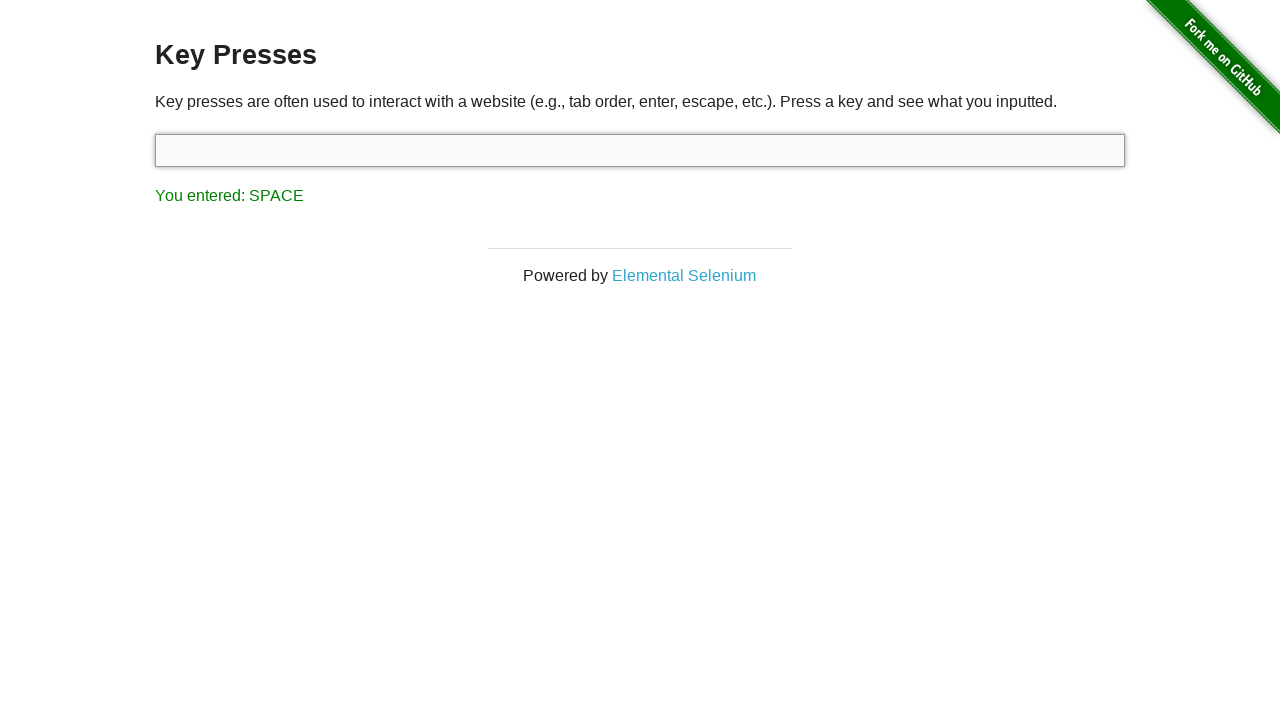